Tests interaction with a disabled text box using JavaScript executor to set its value

Starting URL: http://omayo.blogspot.com/

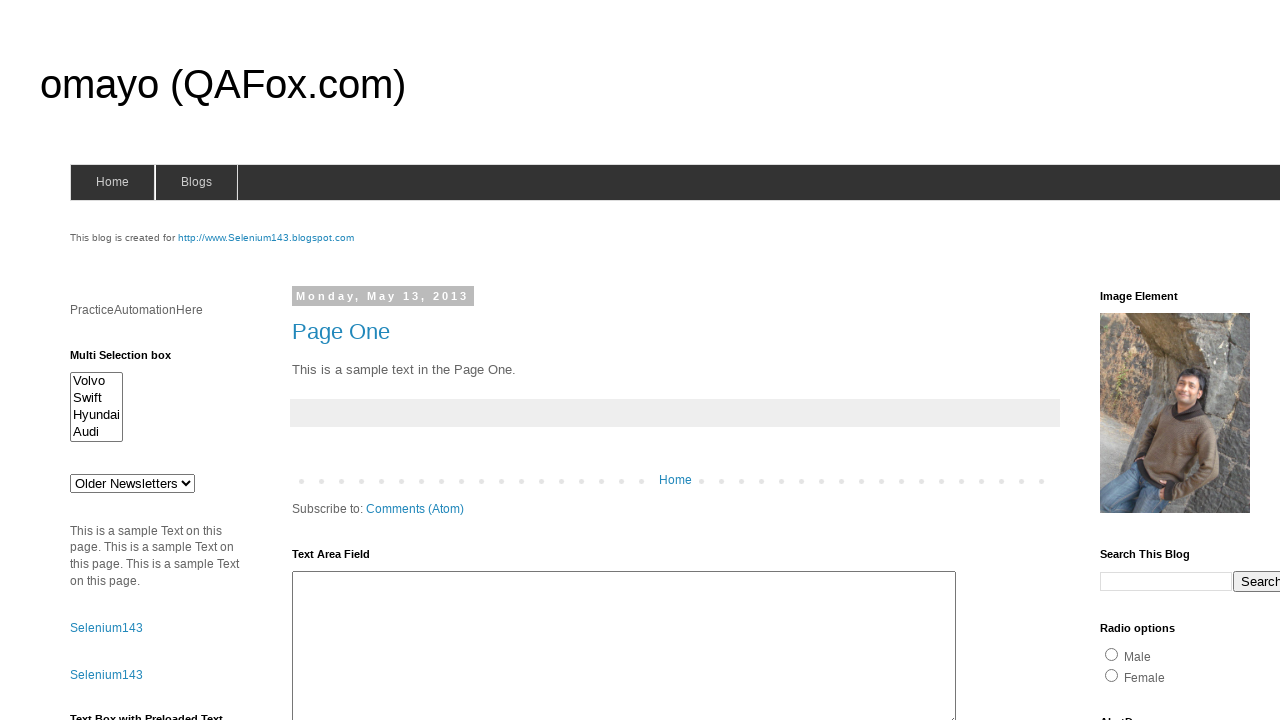

Scrolled to disabled text box element (#tb2)
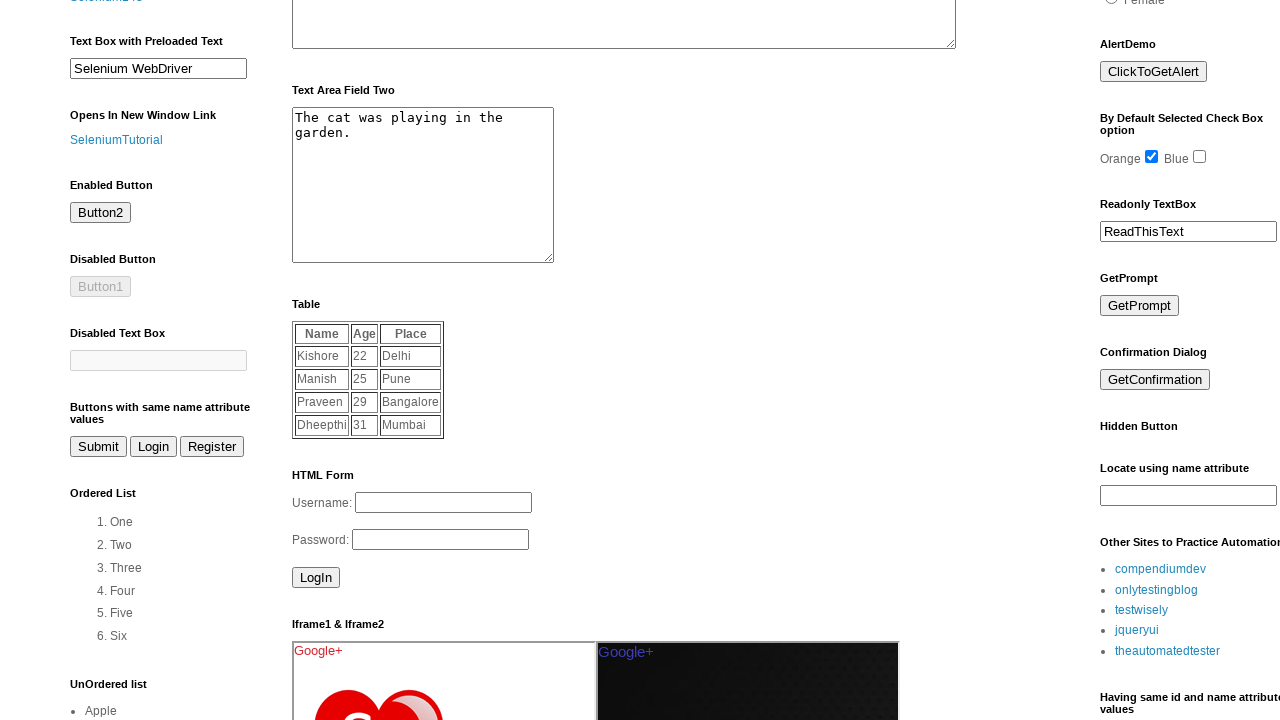

Used JavaScript executor to set disabled text box value to 'automation testing'
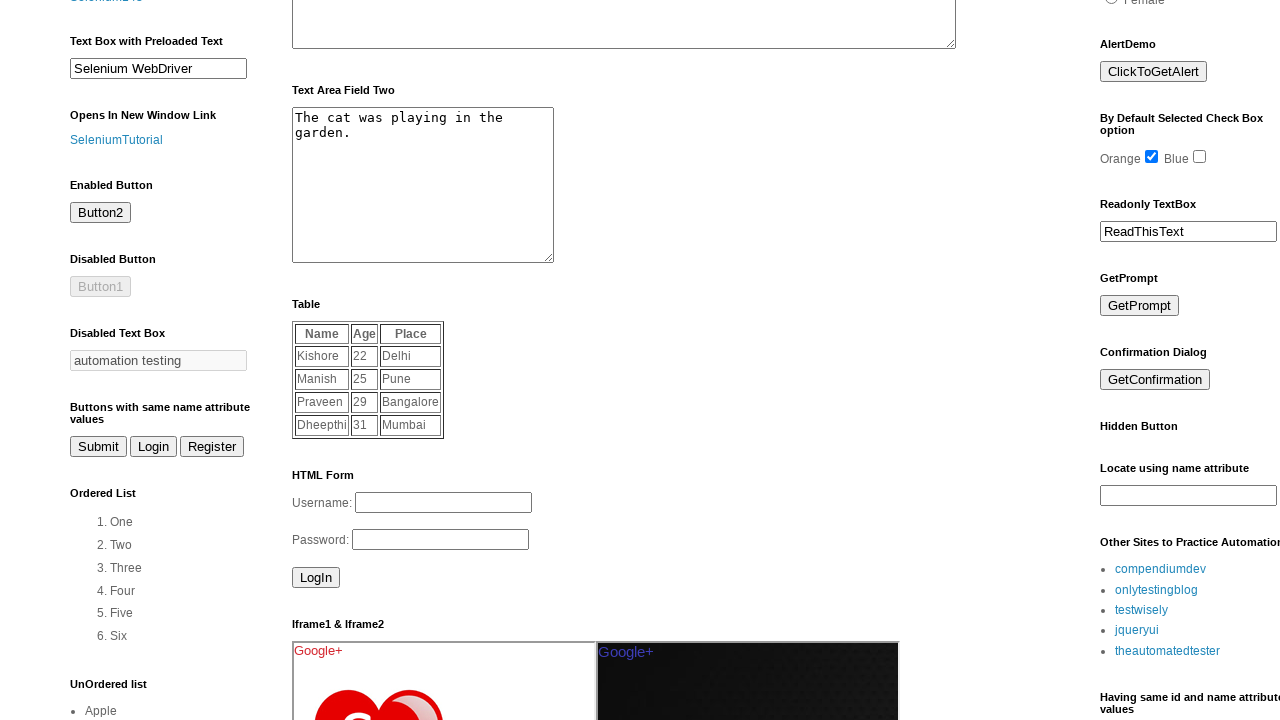

Waited 2000ms for value to be set in disabled text box
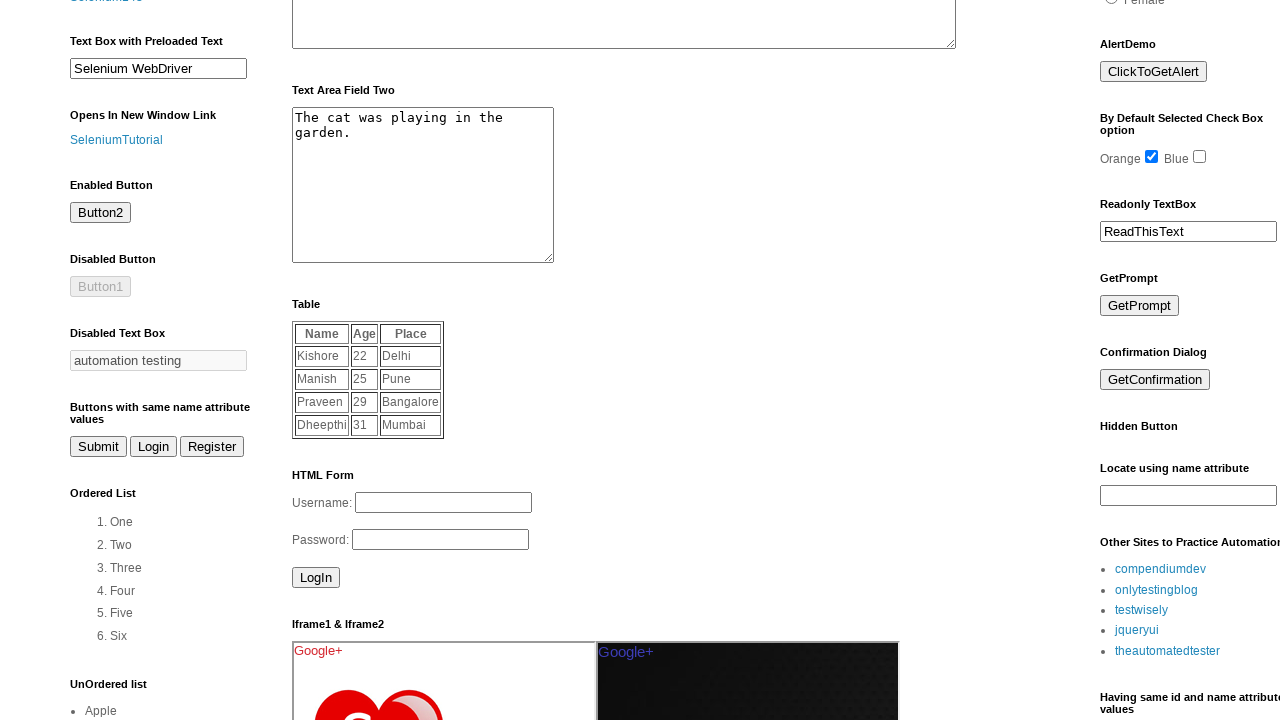

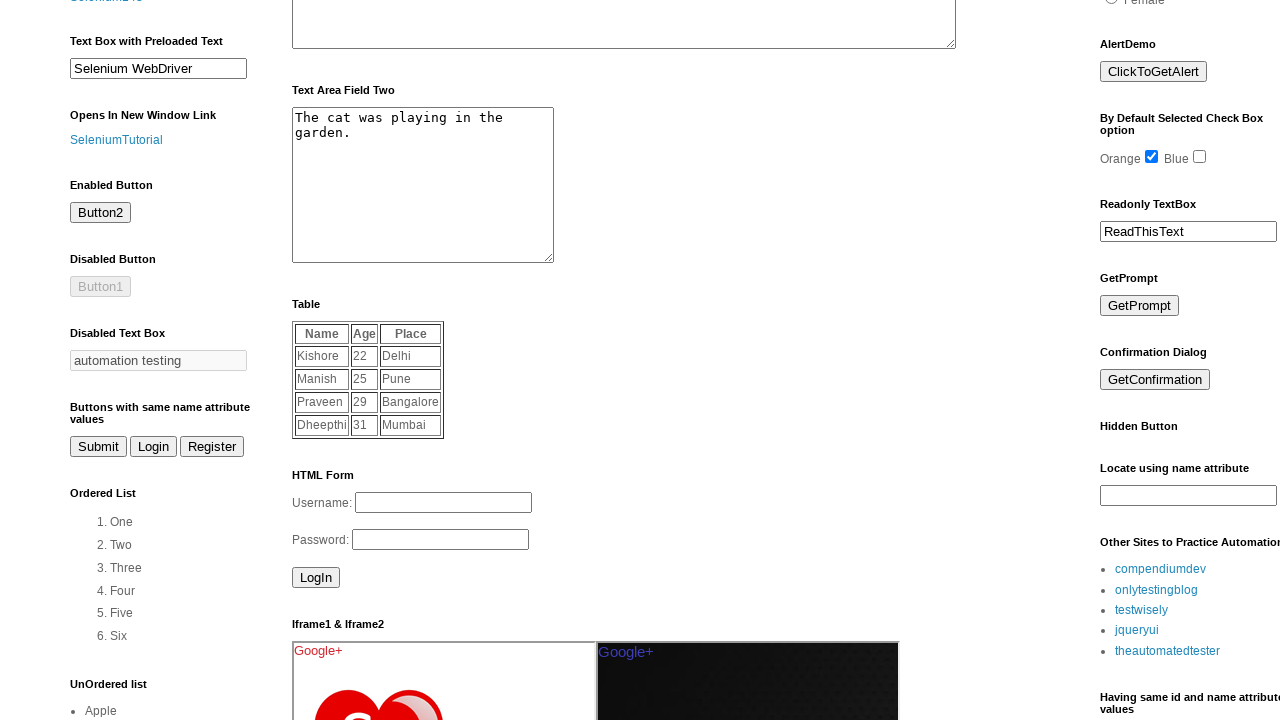